Tests the dynamic loading functionality by navigating to the Dynamic Loading page, clicking Example 2, starting the loading process, and verifying that "Hello World!" appears after loading completes.

Starting URL: https://the-internet.herokuapp.com/

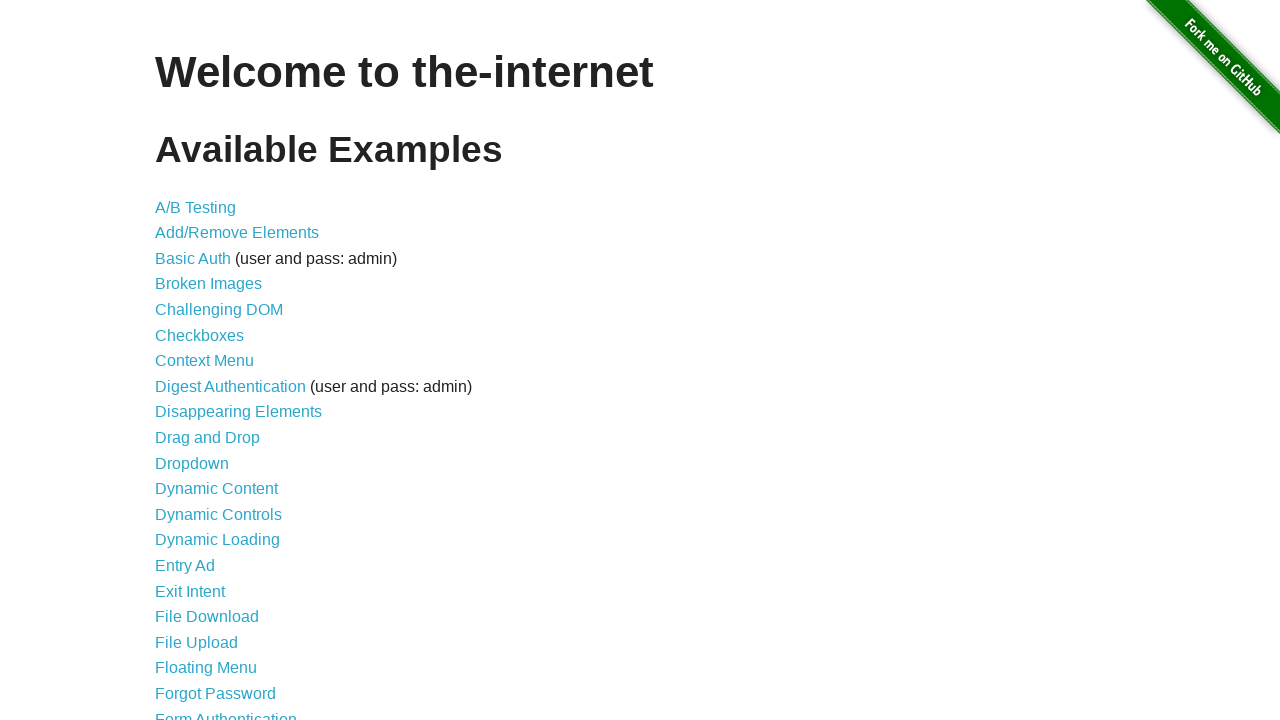

Clicked on Dynamic Loading link from homepage at (218, 540) on a[href='/dynamic_loading']
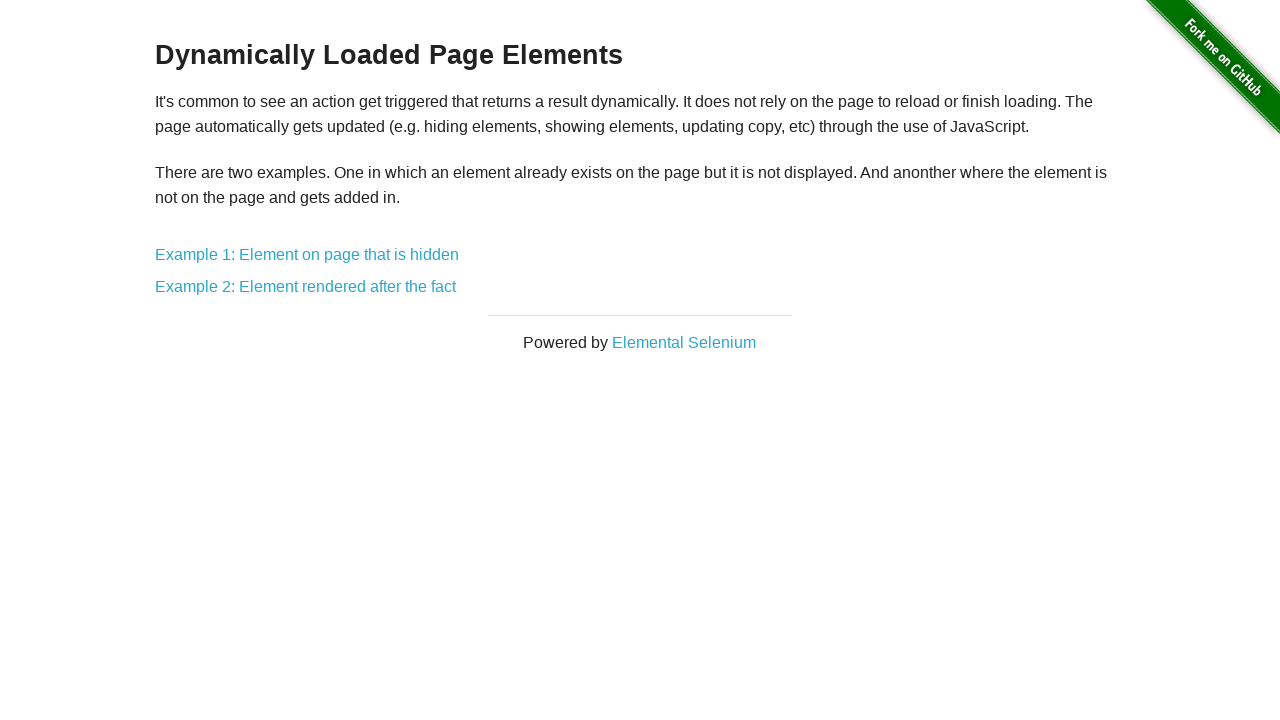

Example 2 link appeared on Dynamic Loading page
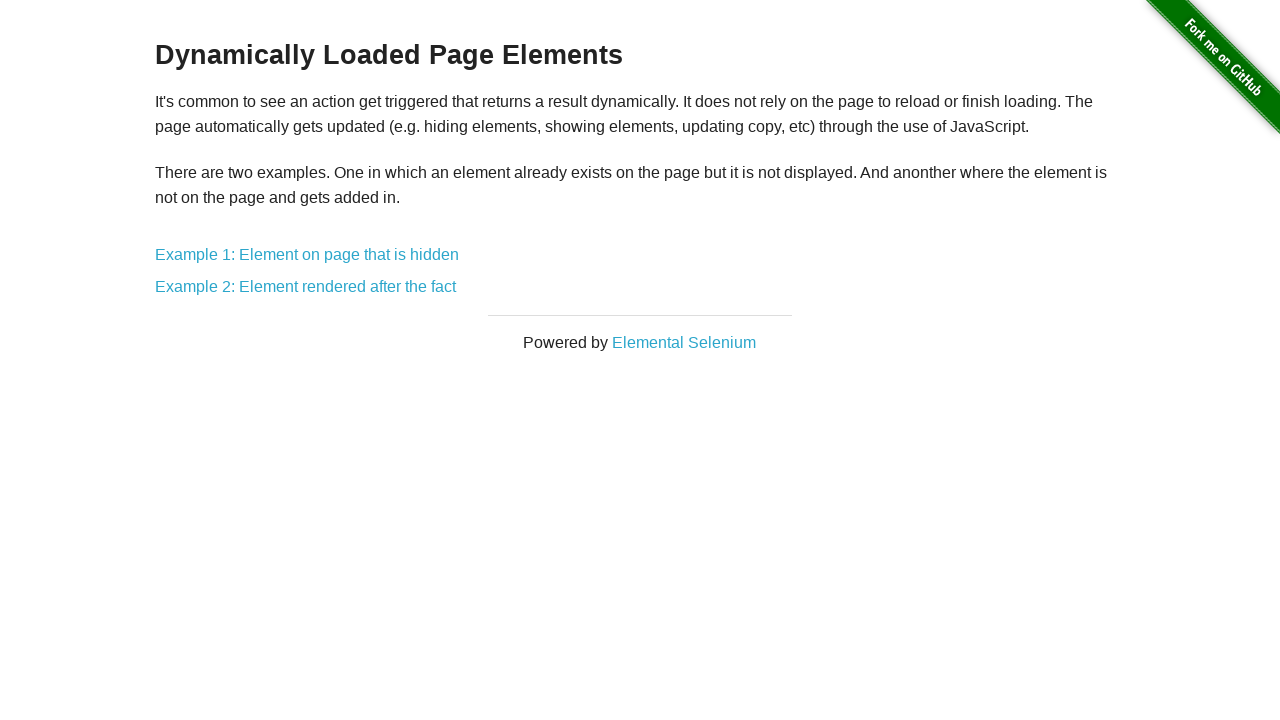

Clicked on Example 2 link at (306, 287) on a[href='/dynamic_loading/2']
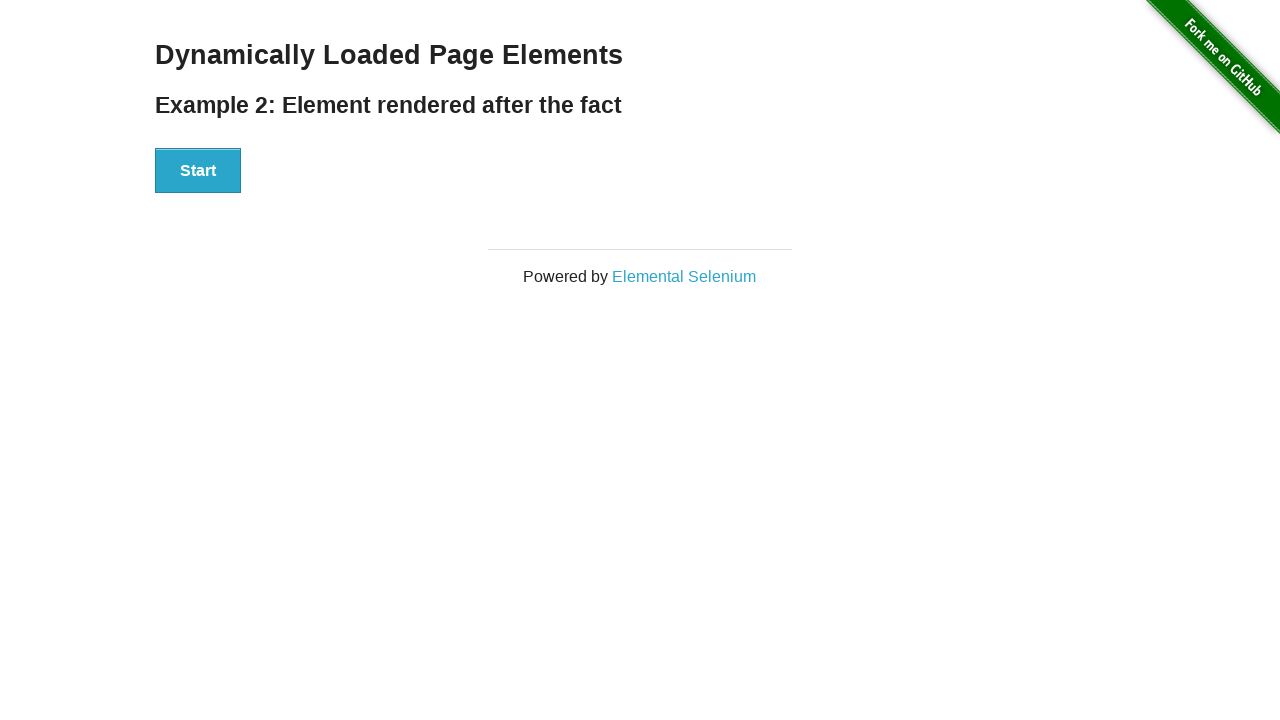

Start button appeared on Example 2 page
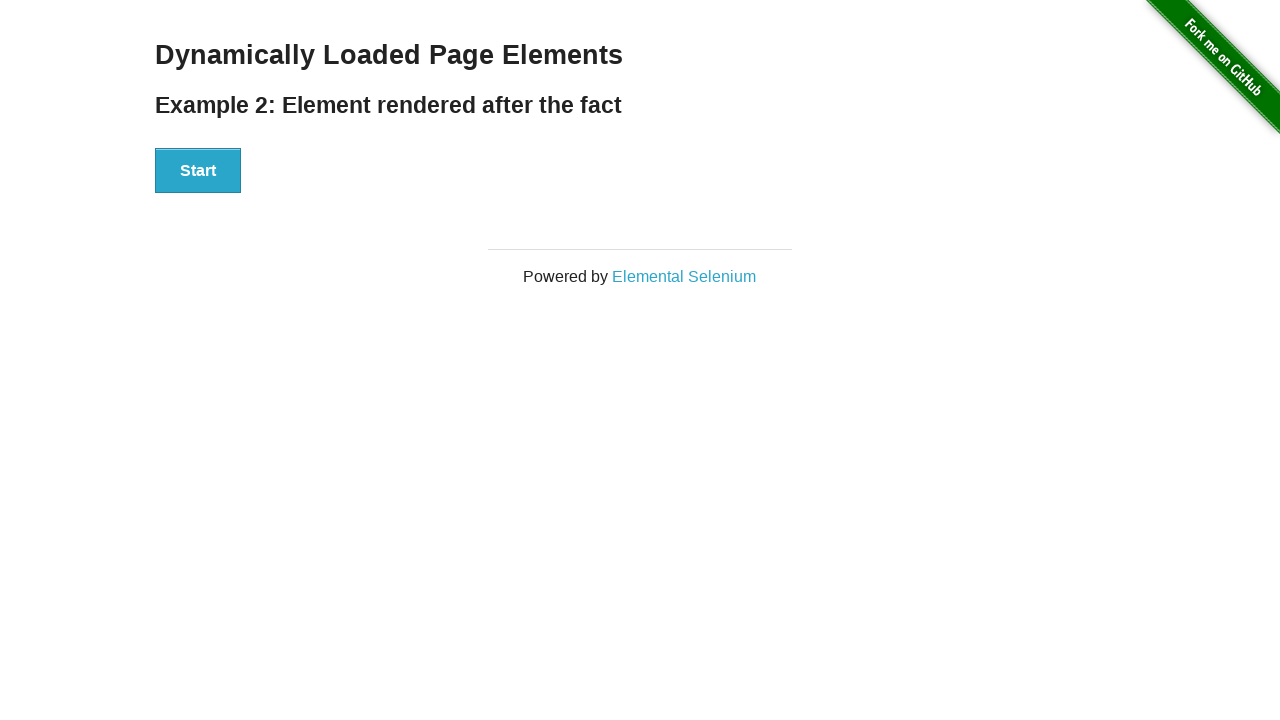

Clicked the Start button to begin loading process at (198, 171) on #start button
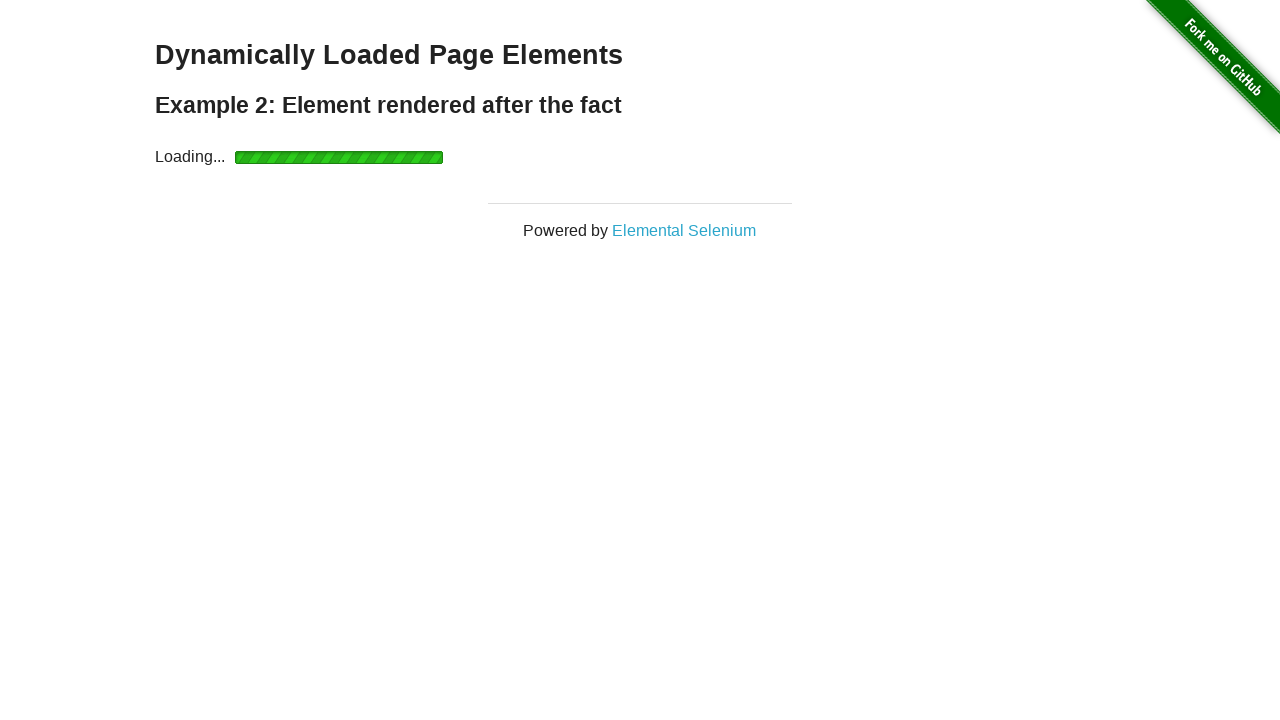

Loading completed and 'Hello World!' message appeared
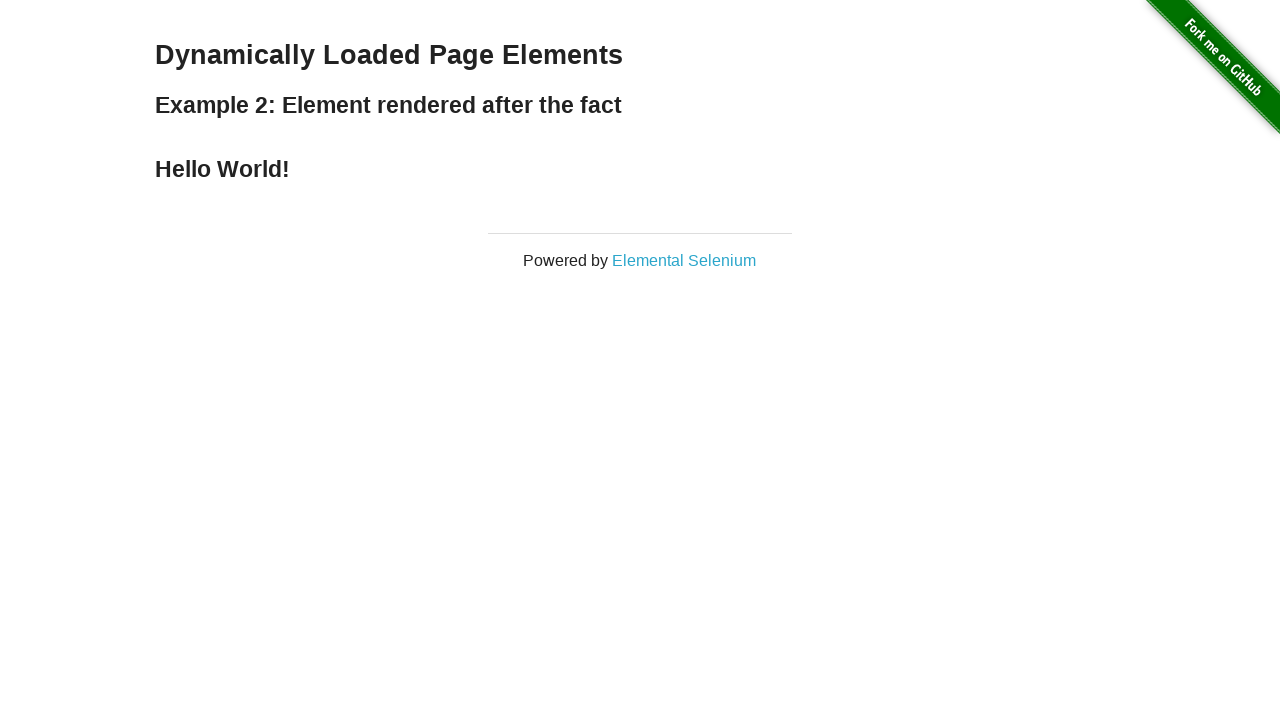

Retrieved confirmation message text: 'Hello World!'
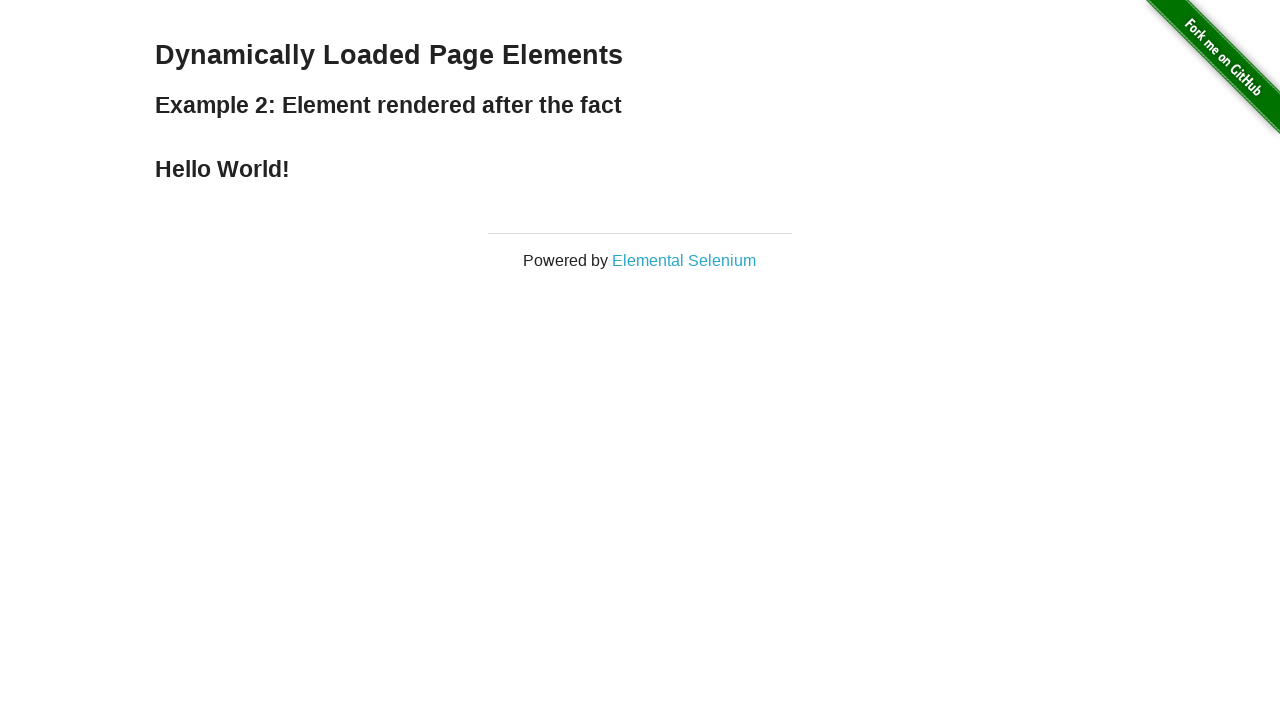

Assertion passed: confirmation message is 'Hello World!'
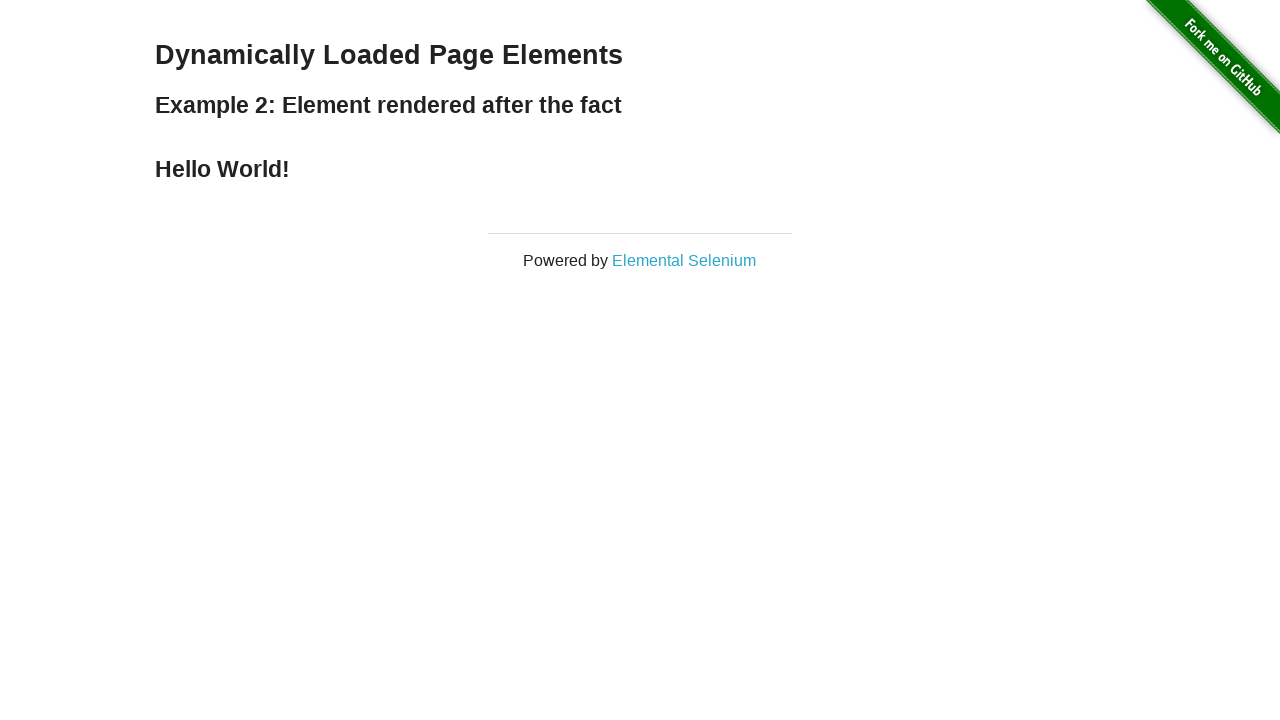

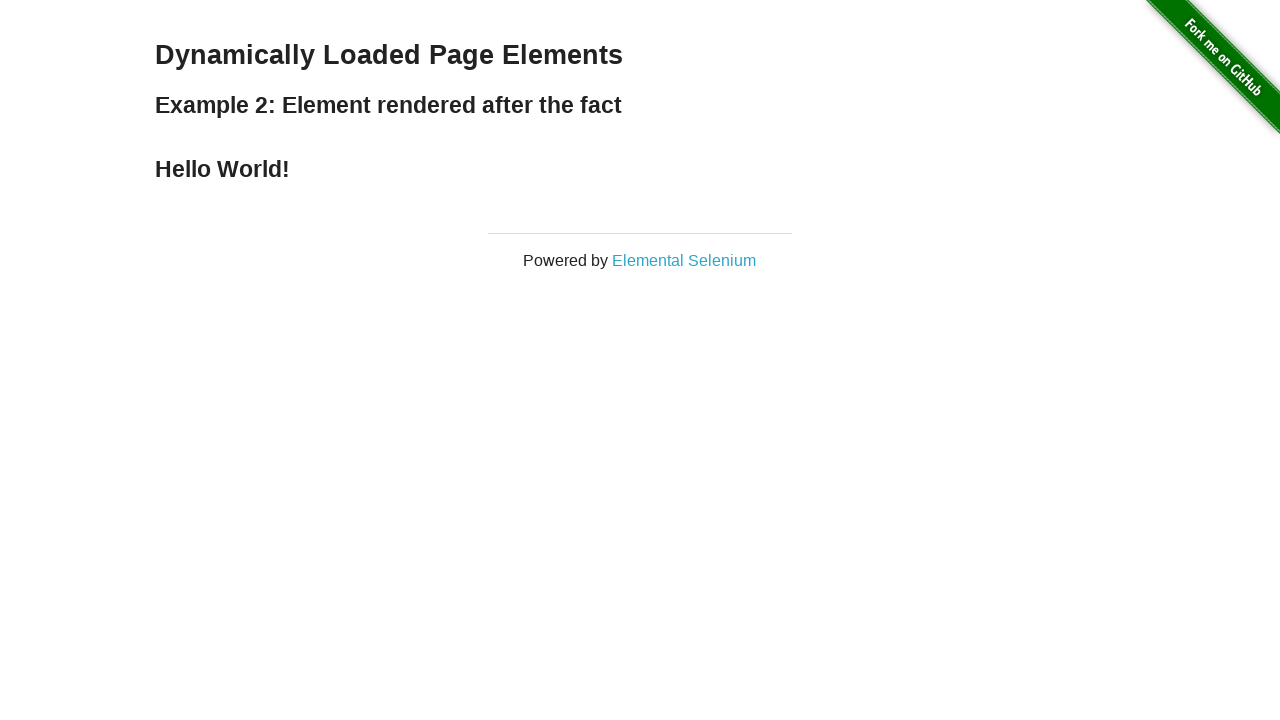